Tests that the complete all checkbox updates state when individual items are completed or cleared

Starting URL: https://demo.playwright.dev/todomvc

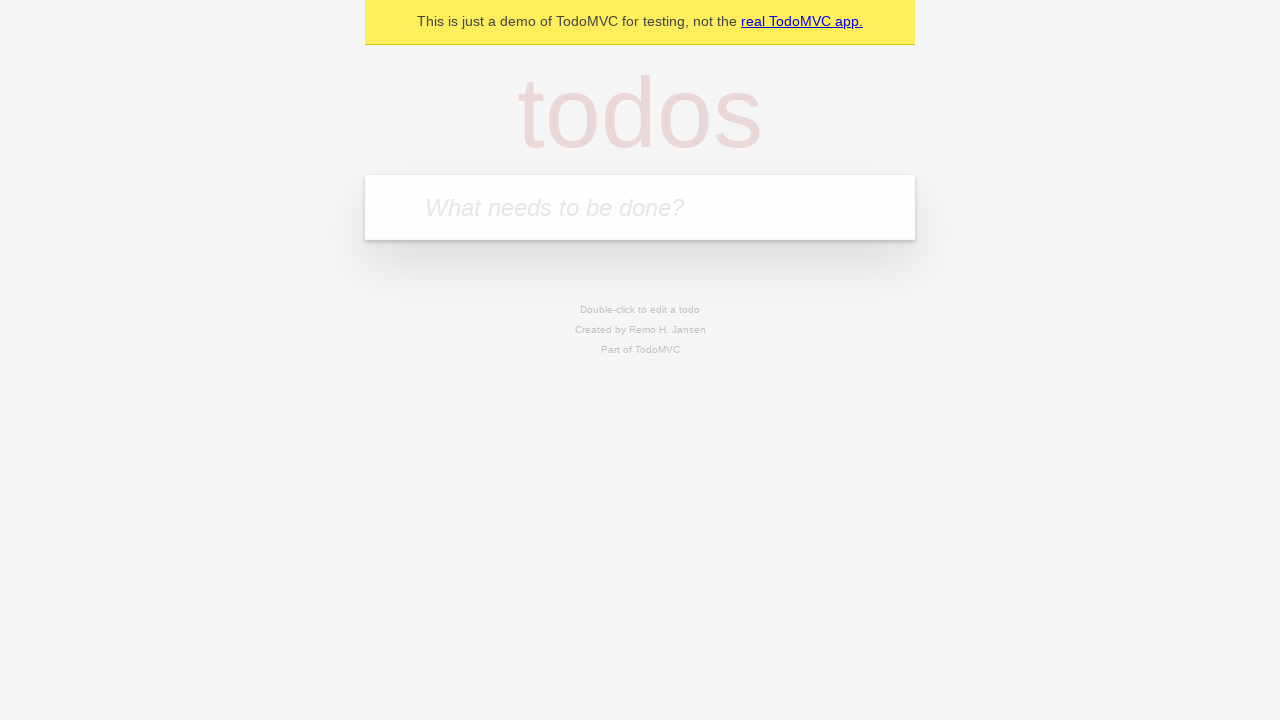

Filled todo input with 'buy some cheese' on internal:attr=[placeholder="What needs to be done?"i]
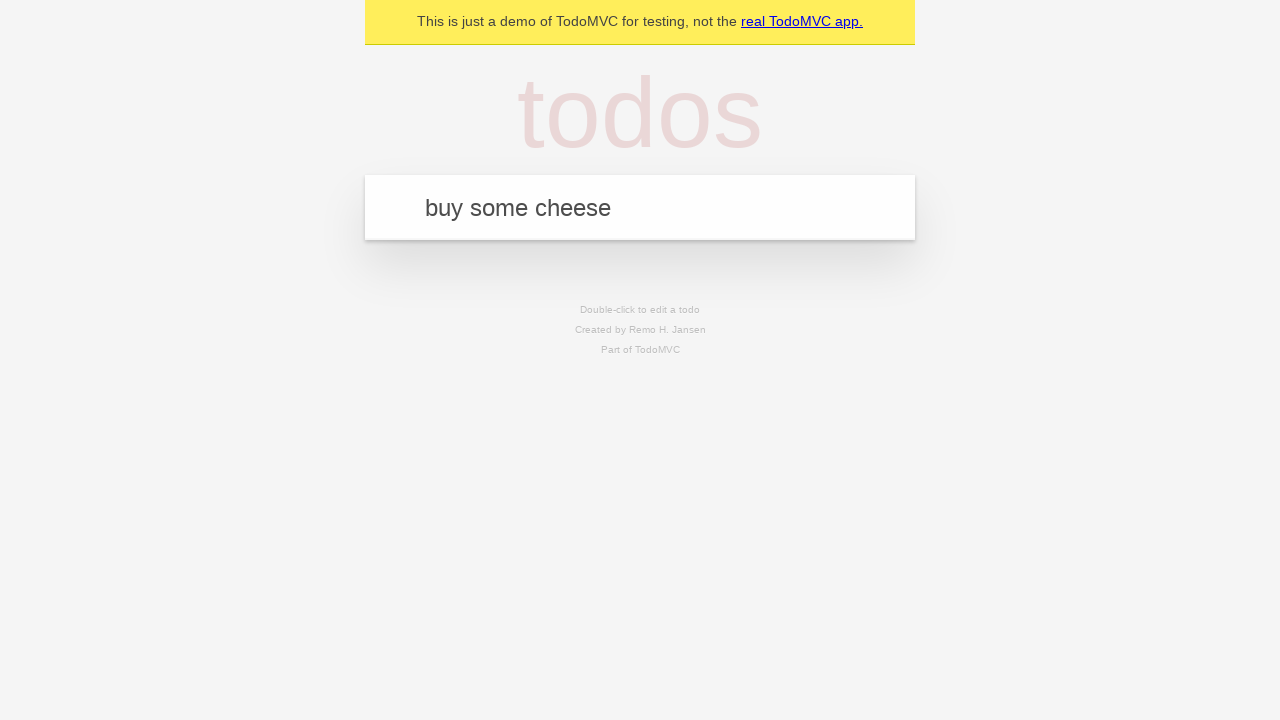

Pressed Enter to add todo 'buy some cheese' on internal:attr=[placeholder="What needs to be done?"i]
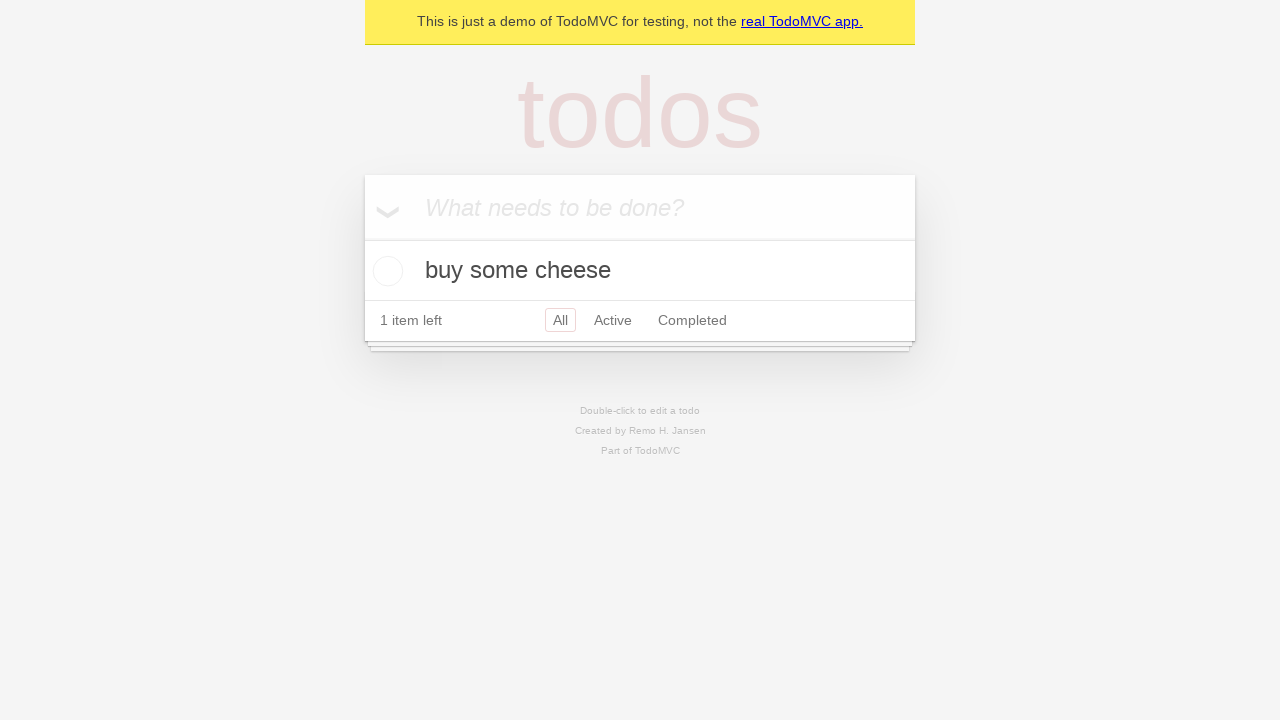

Filled todo input with 'feed the cat' on internal:attr=[placeholder="What needs to be done?"i]
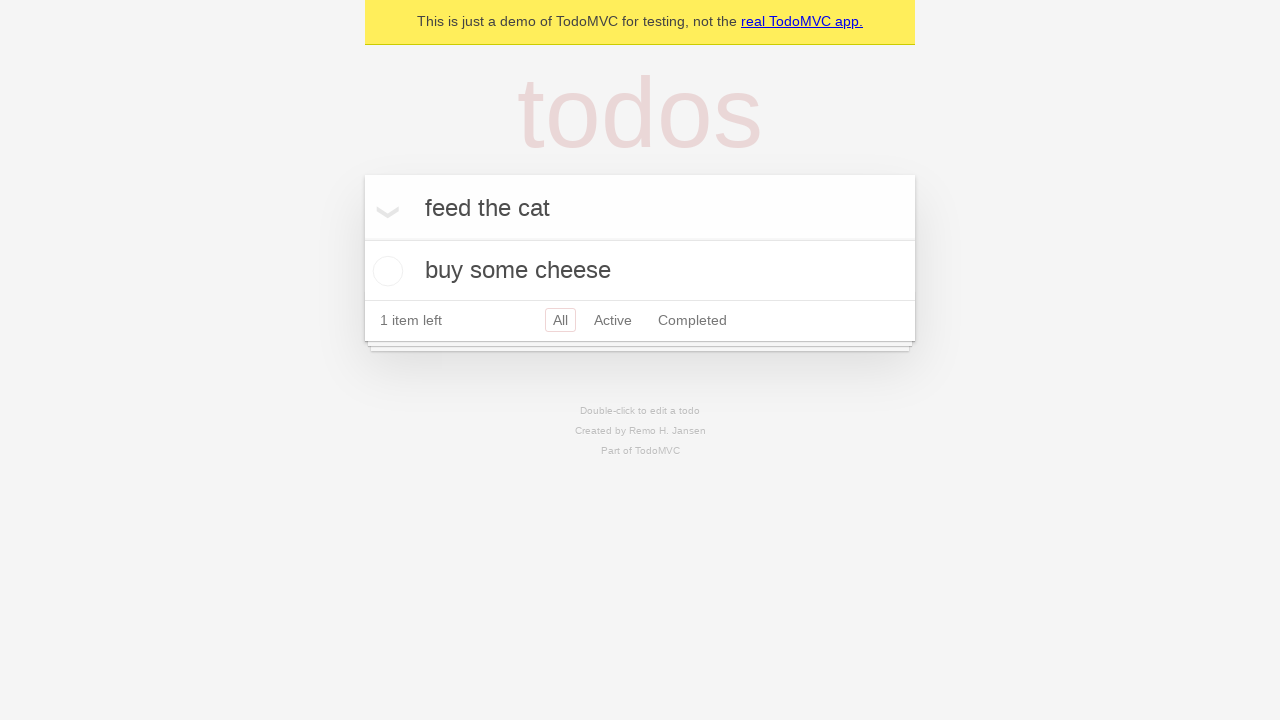

Pressed Enter to add todo 'feed the cat' on internal:attr=[placeholder="What needs to be done?"i]
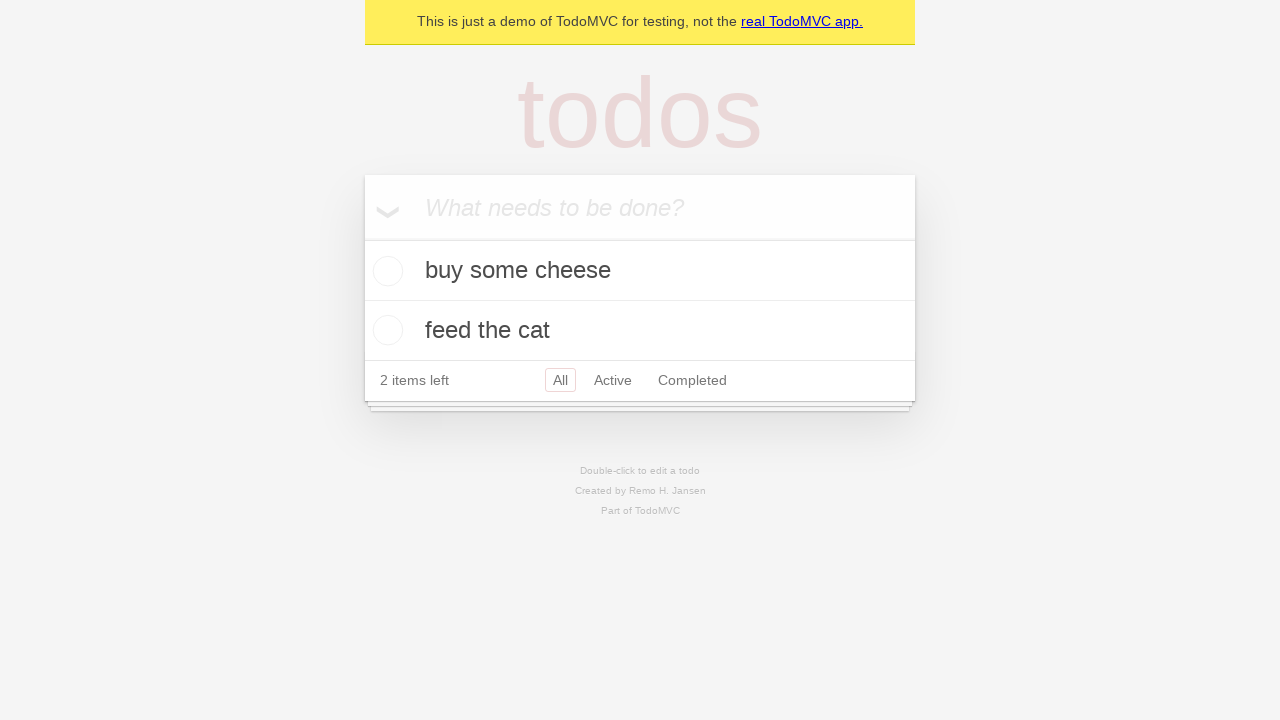

Filled todo input with 'book a doctors appointment' on internal:attr=[placeholder="What needs to be done?"i]
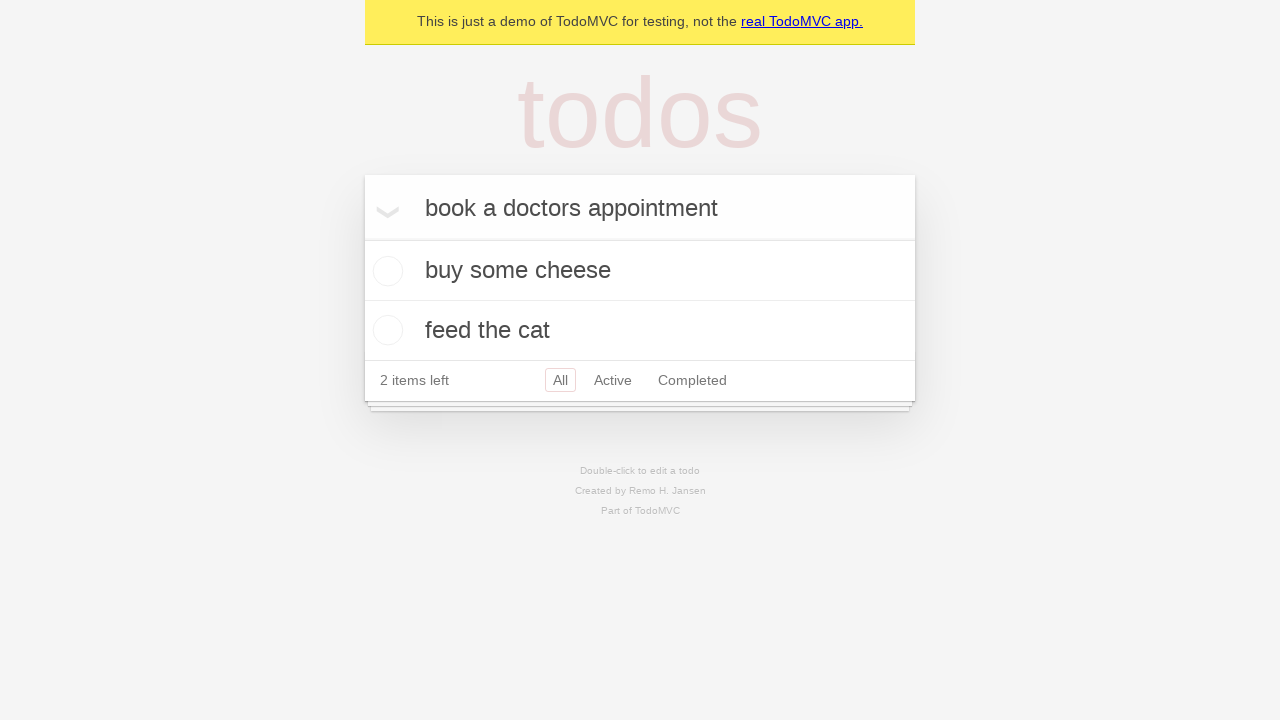

Pressed Enter to add todo 'book a doctors appointment' on internal:attr=[placeholder="What needs to be done?"i]
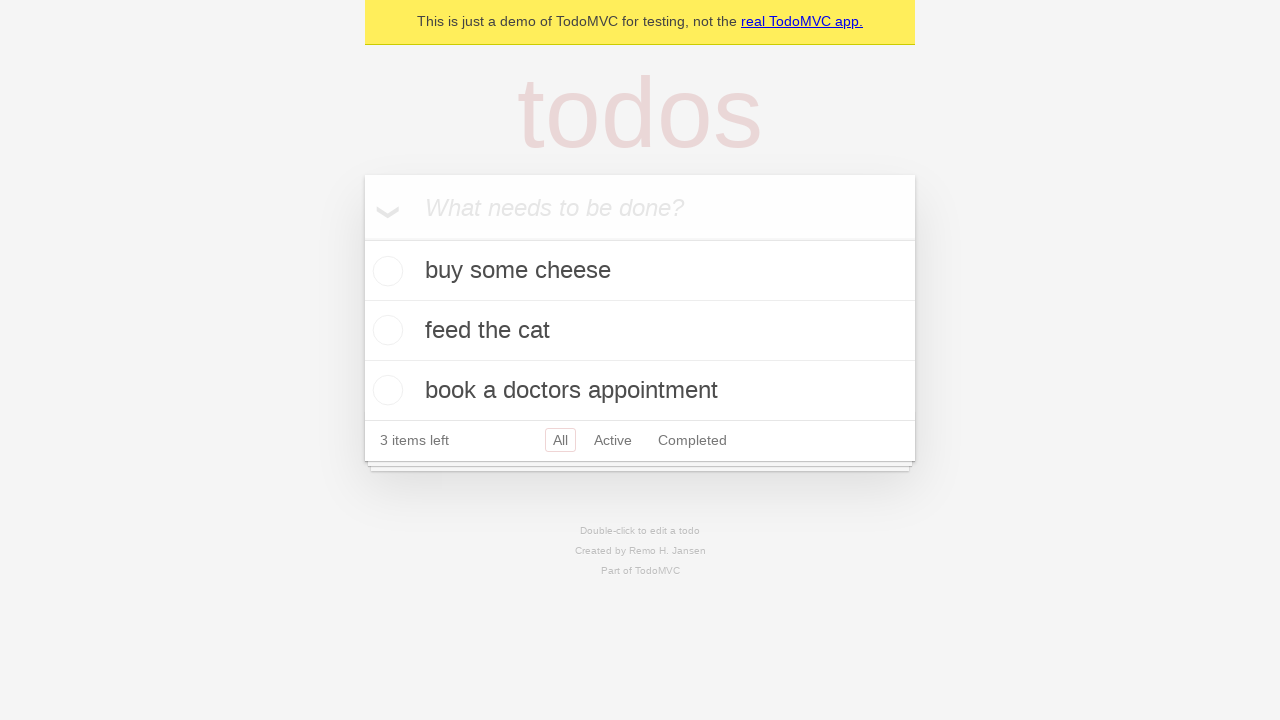

Waited for all 3 todo items to load
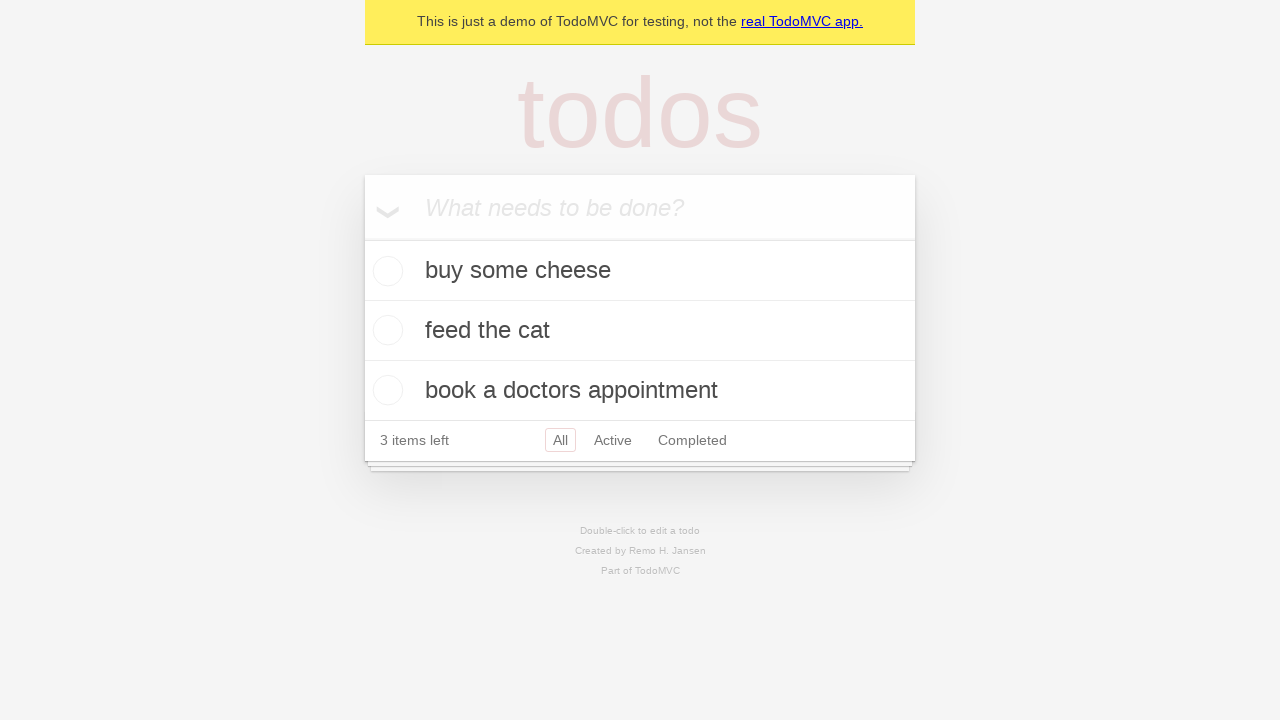

Clicked 'Mark all as complete' checkbox at (362, 238) on internal:label="Mark all as complete"i
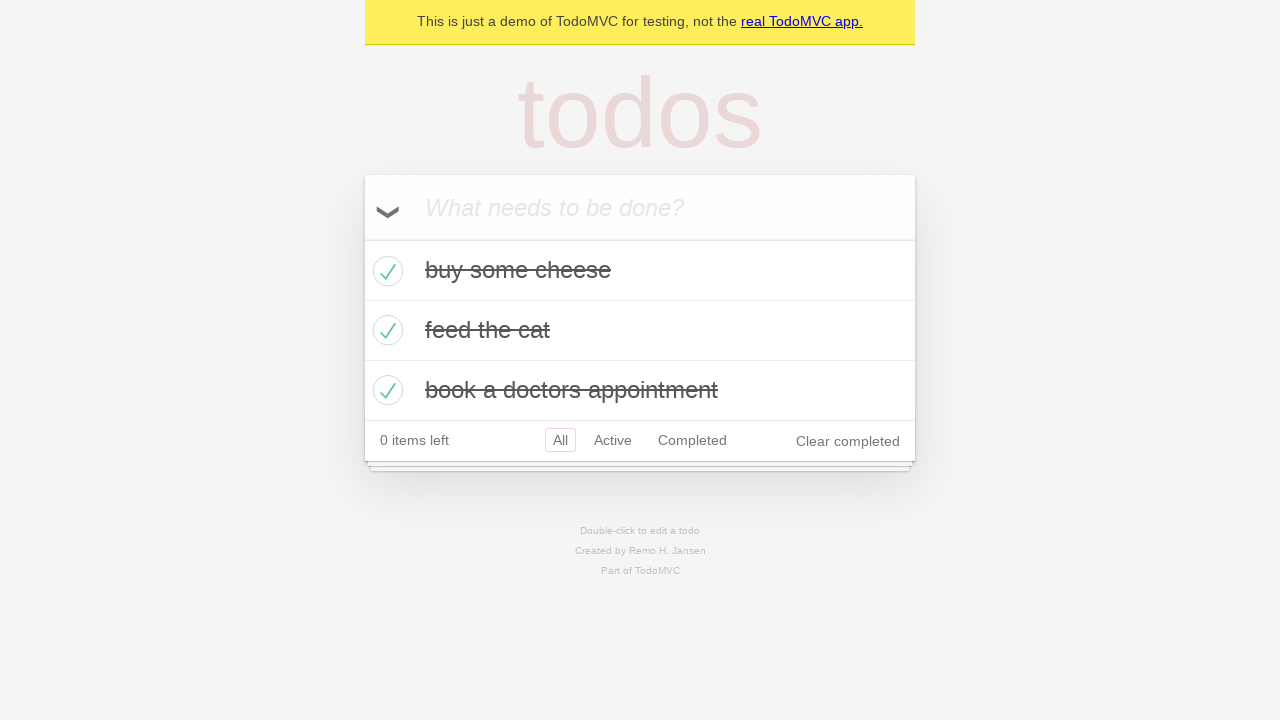

Unchecked the first todo item at (385, 271) on internal:testid=[data-testid="todo-item"s] >> nth=0 >> internal:role=checkbox
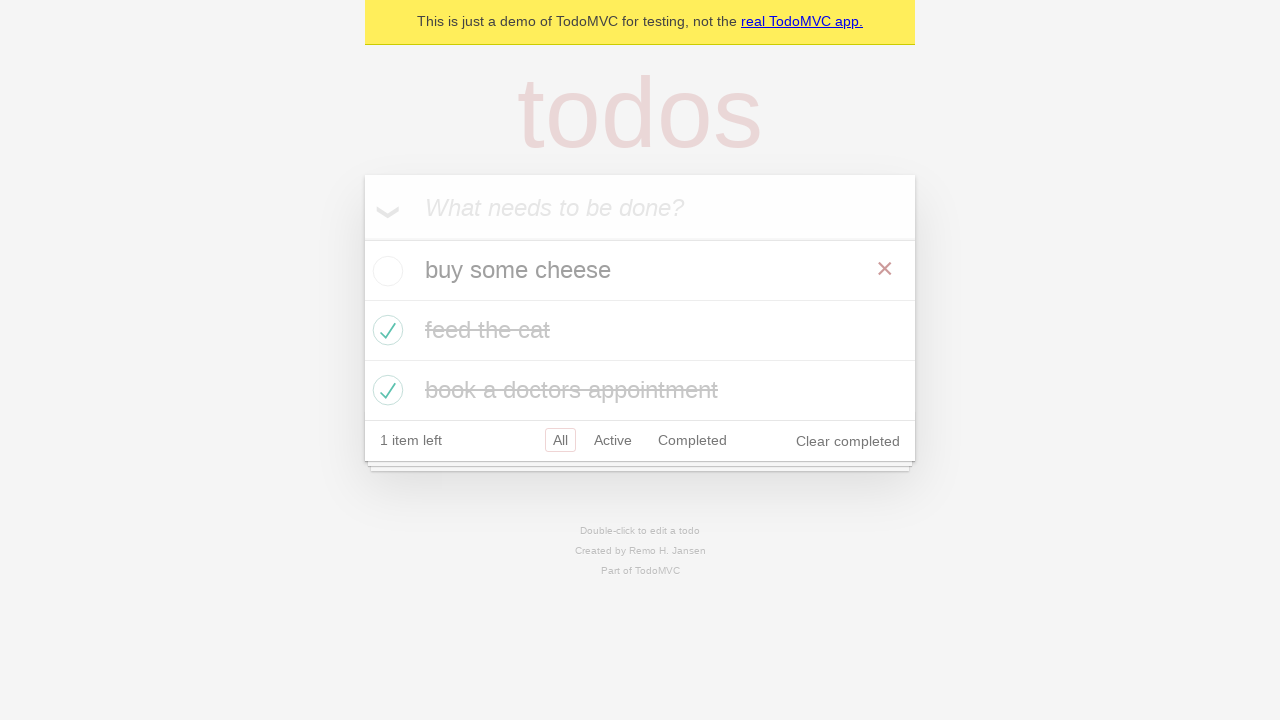

Checked the first todo item again at (385, 271) on internal:testid=[data-testid="todo-item"s] >> nth=0 >> internal:role=checkbox
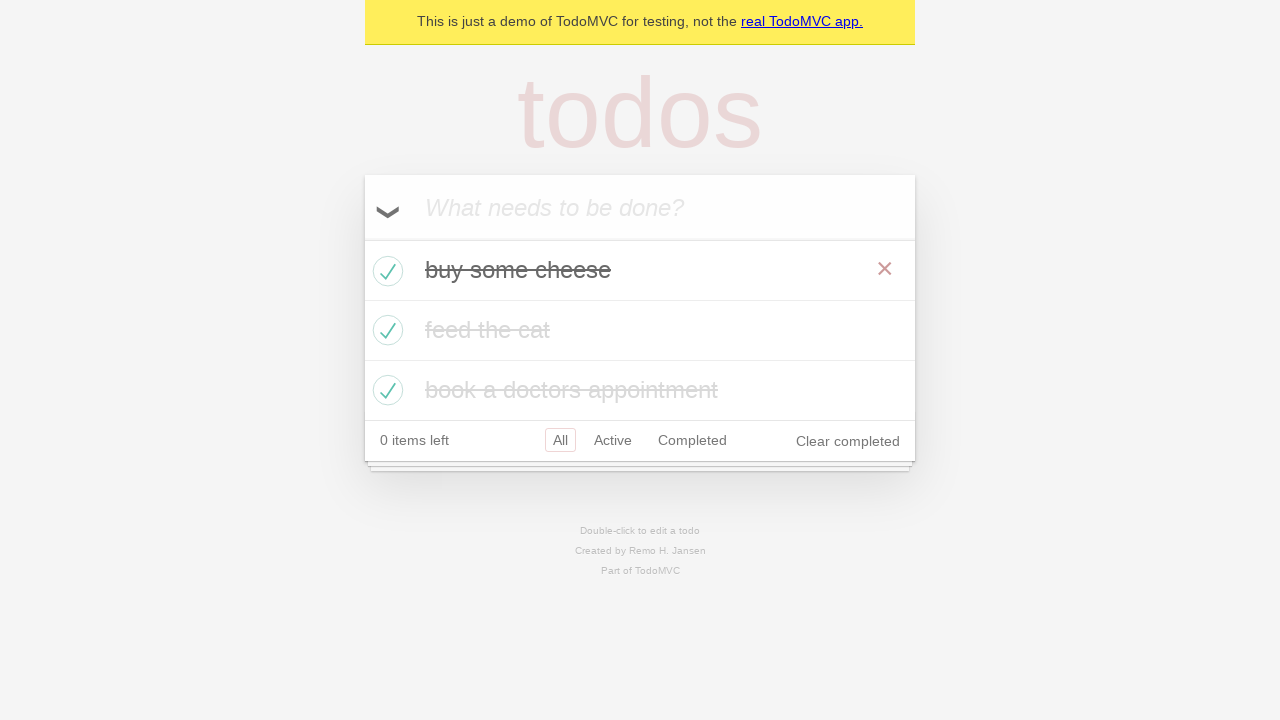

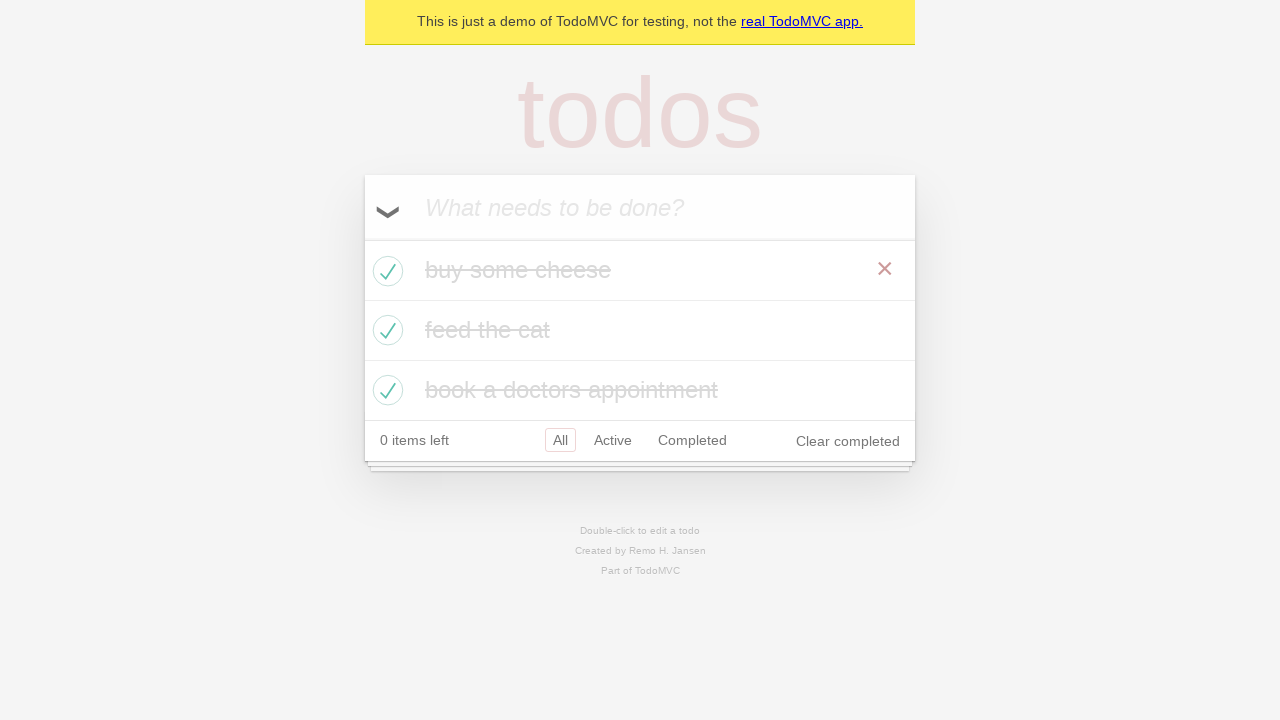